Tests dynamic element interactions on Selenium's test page by clicking an adder button to create a box, clicking the box, revealing a hidden input, and typing text into the revealed input field.

Starting URL: https://www.selenium.dev/selenium/web/dynamic.html

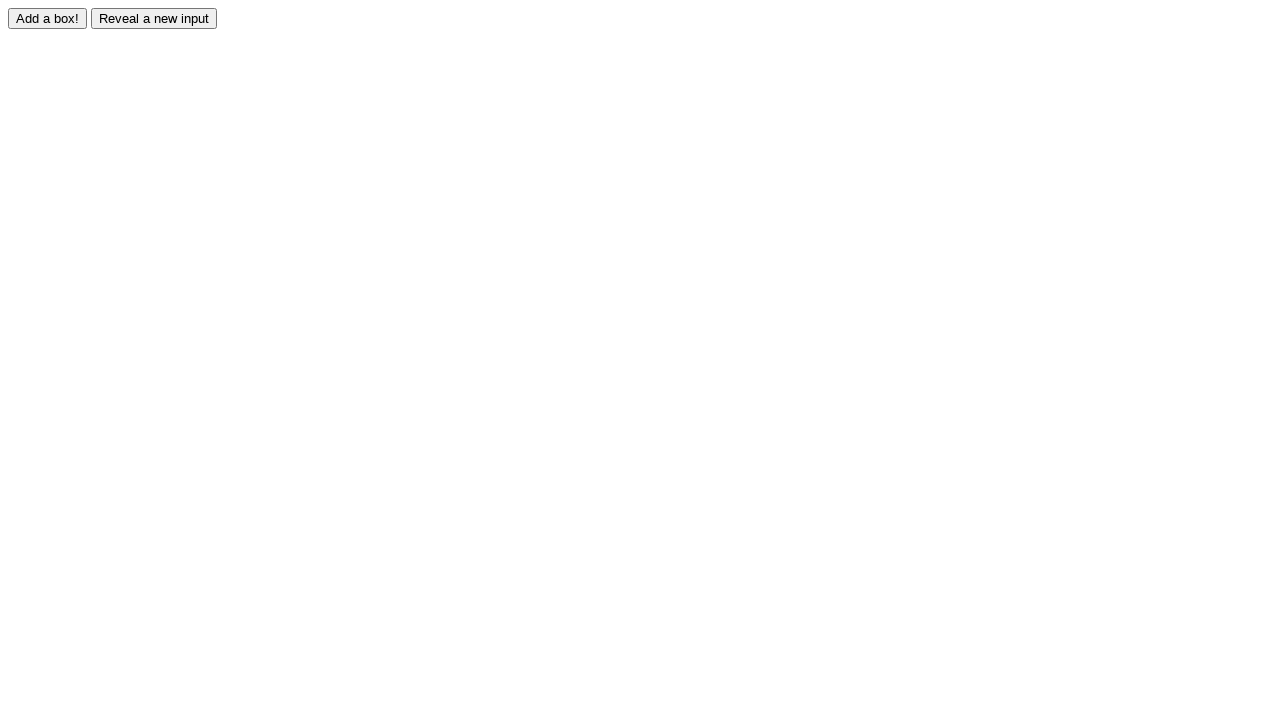

Clicked adder button to create a dynamic box at (48, 18) on input#adder
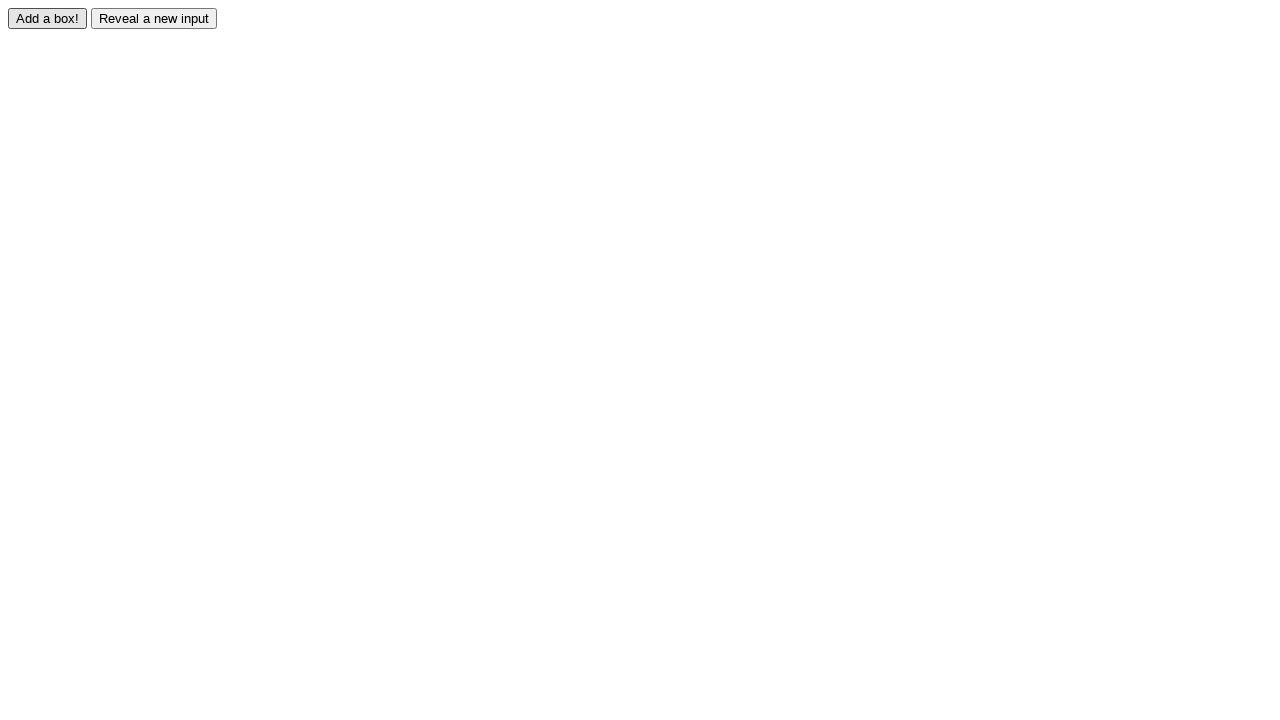

Dynamically added box appeared
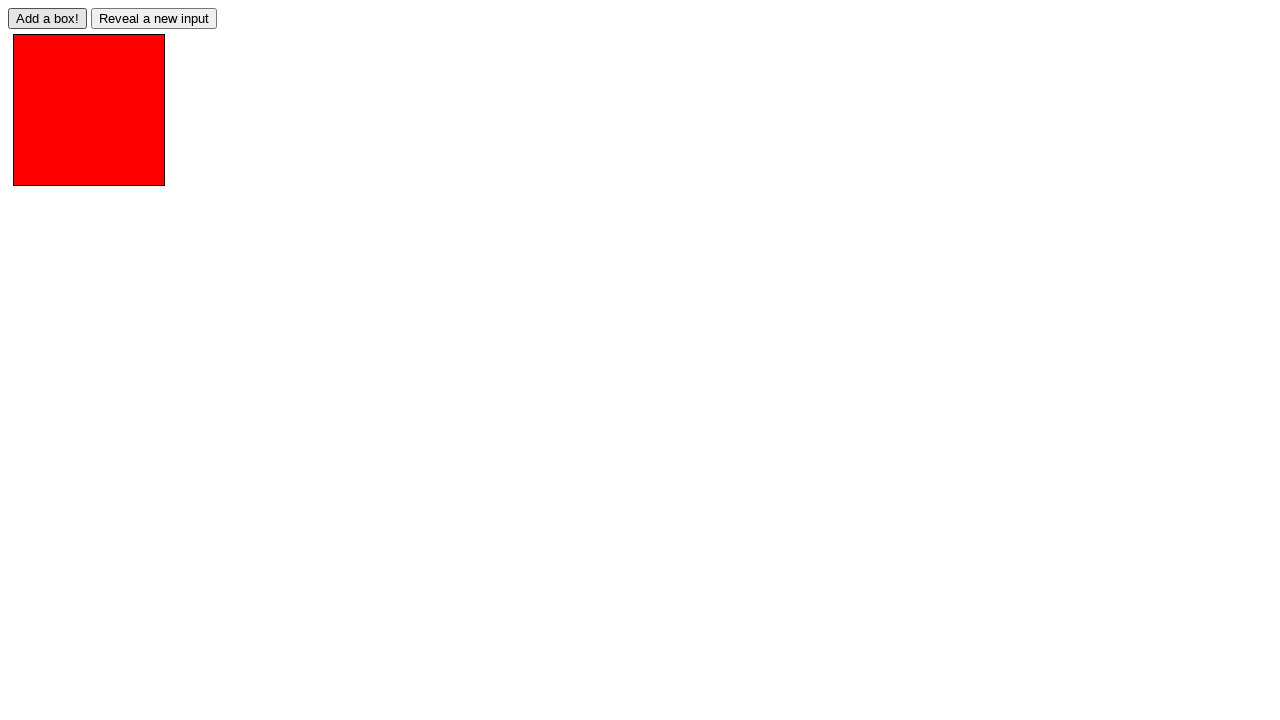

Clicked the dynamically added box at (89, 110) on div#box0
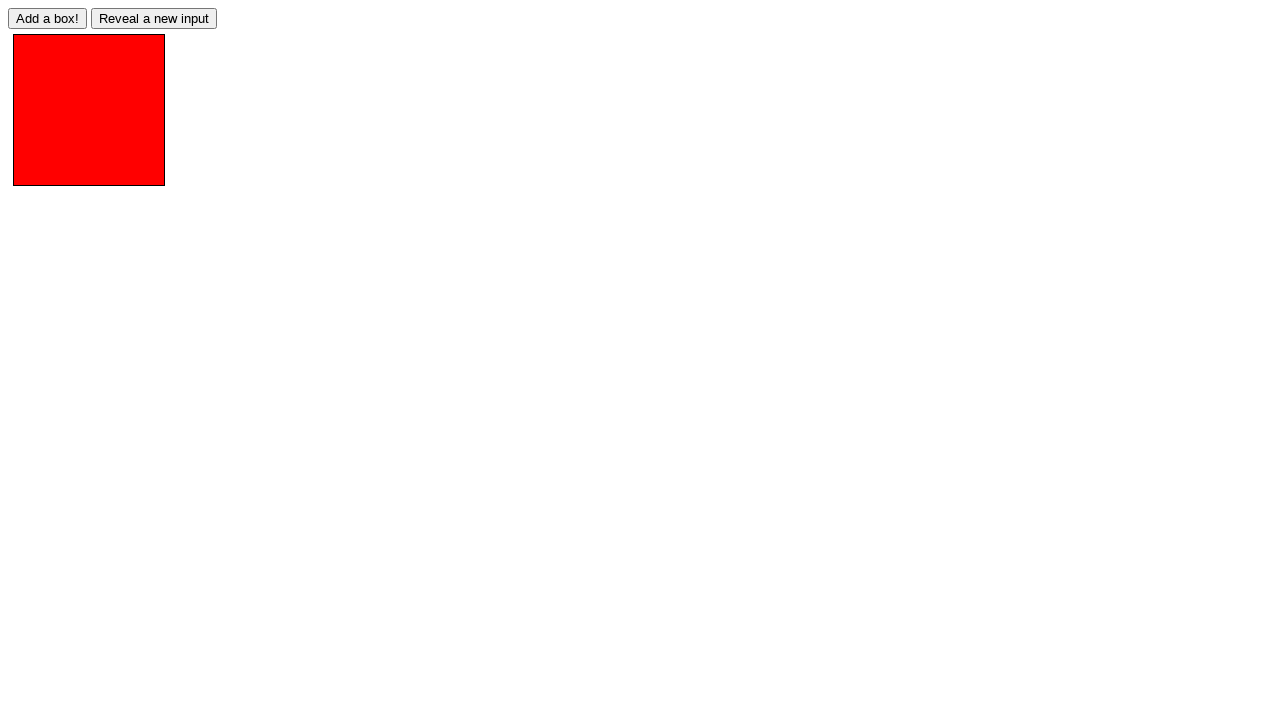

Reveal button became available
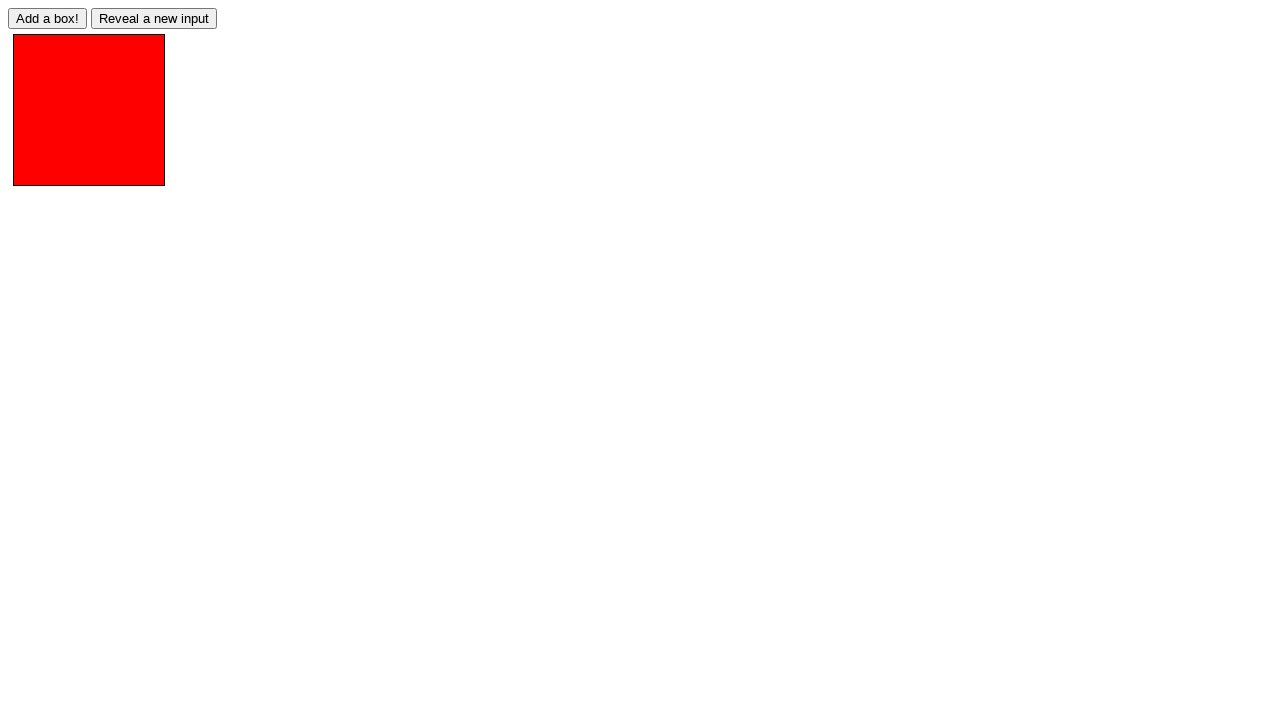

Clicked reveal button to expose hidden input at (154, 18) on input#reveal
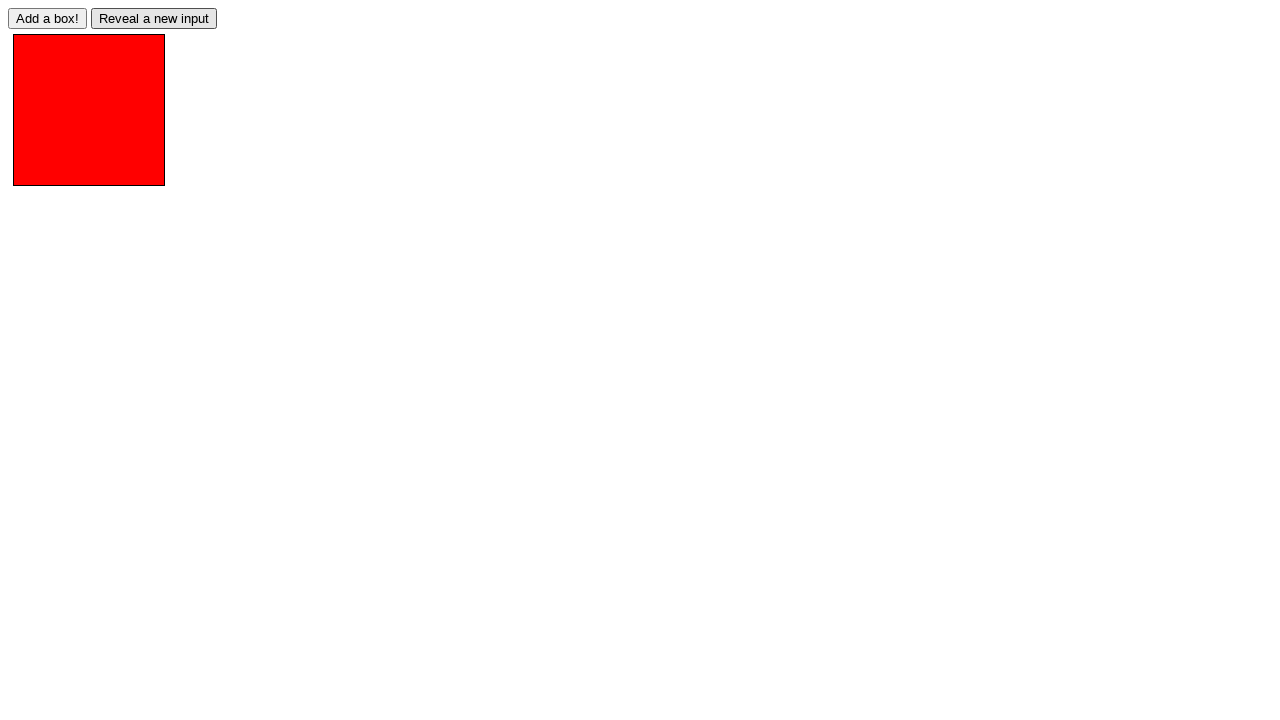

Hidden input field became visible
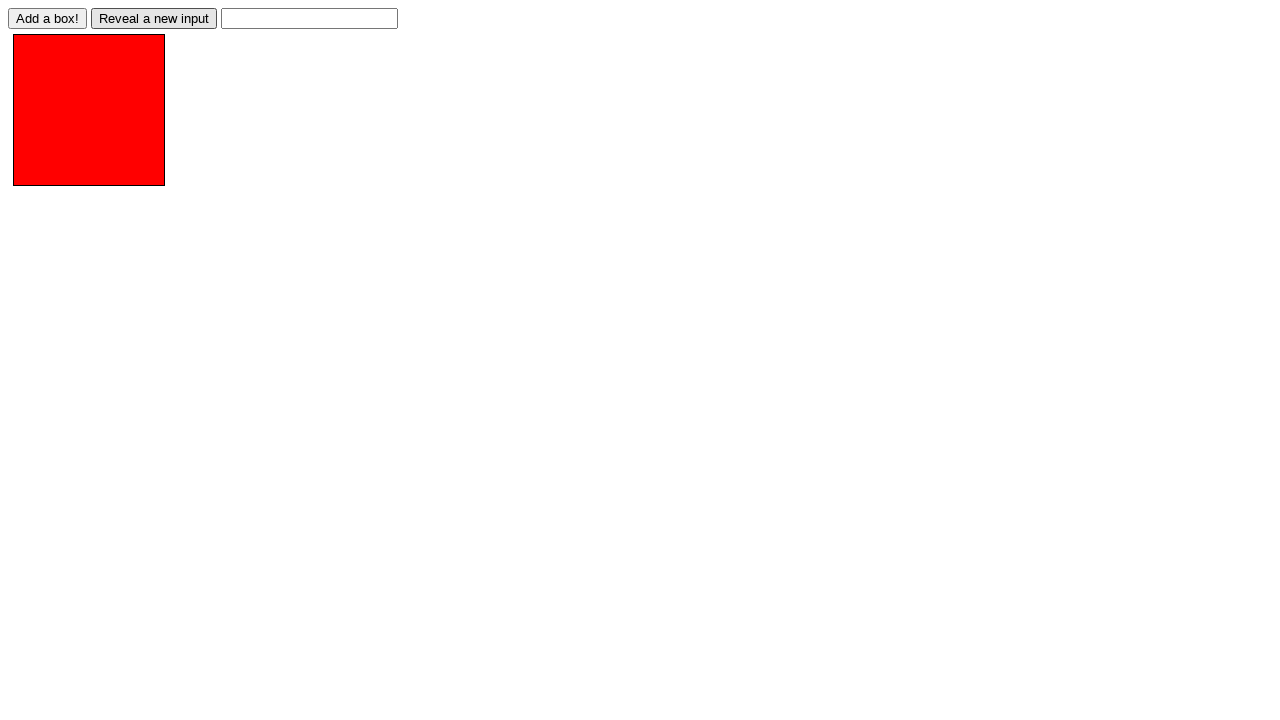

Typed 'abc' into the revealed input field on input#revealed
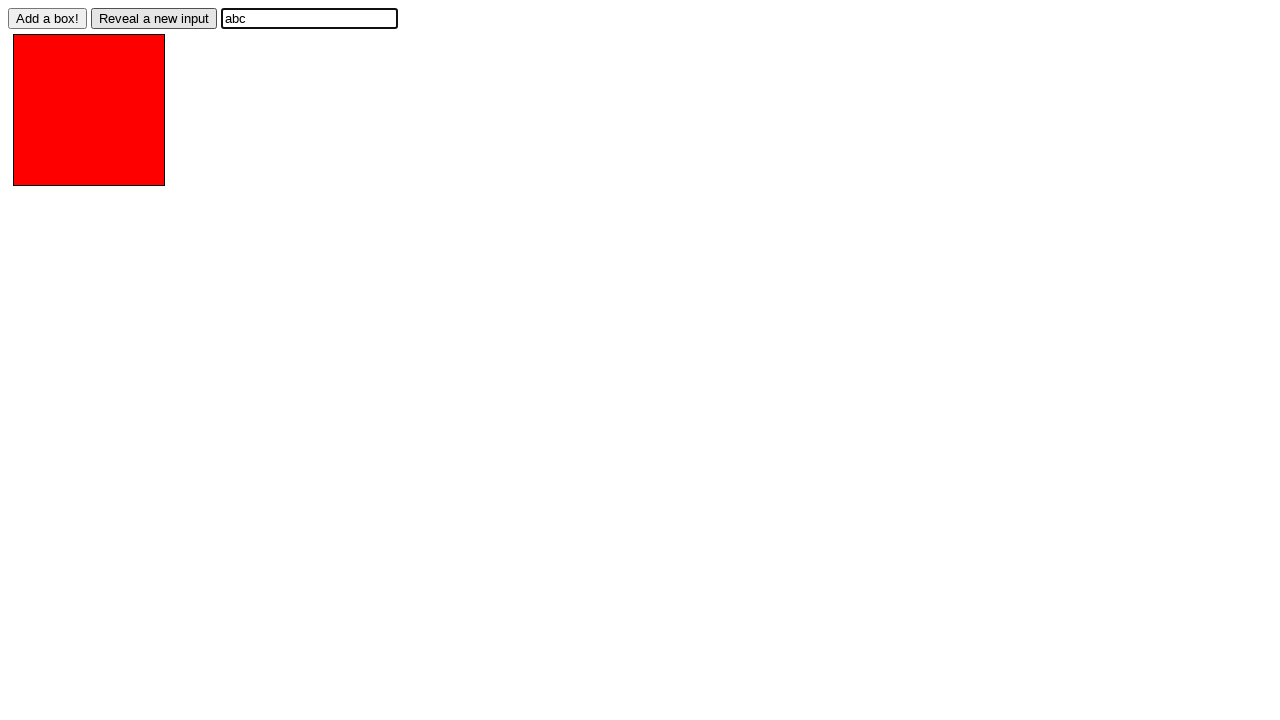

Clicked the revealed input field at (310, 18) on input#revealed
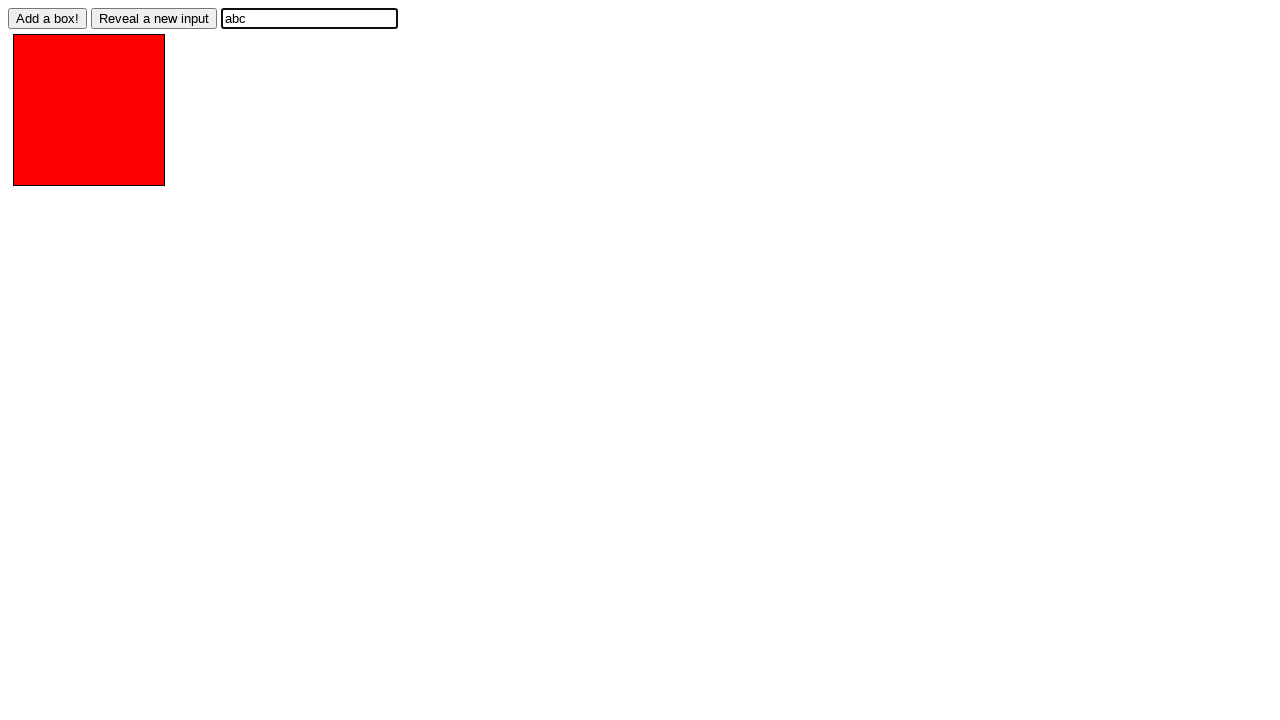

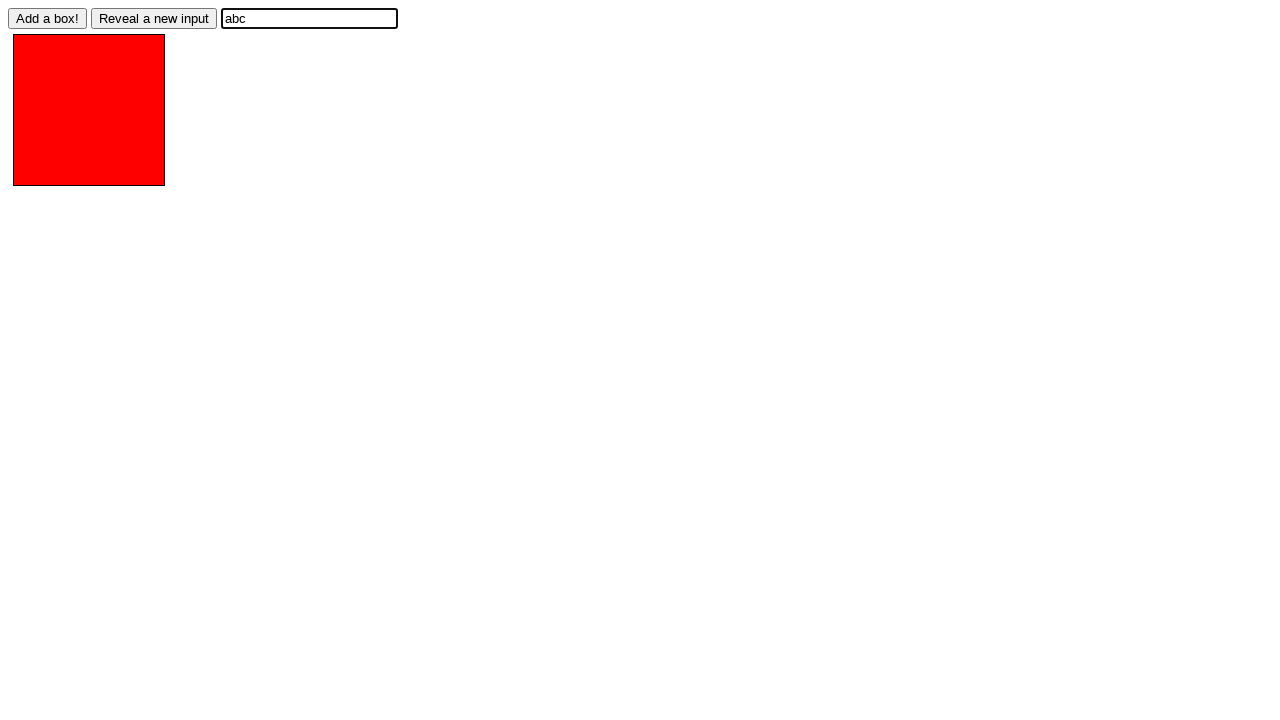